Tests that clear completed button is hidden when there are no completed items

Starting URL: https://demo.playwright.dev/todomvc

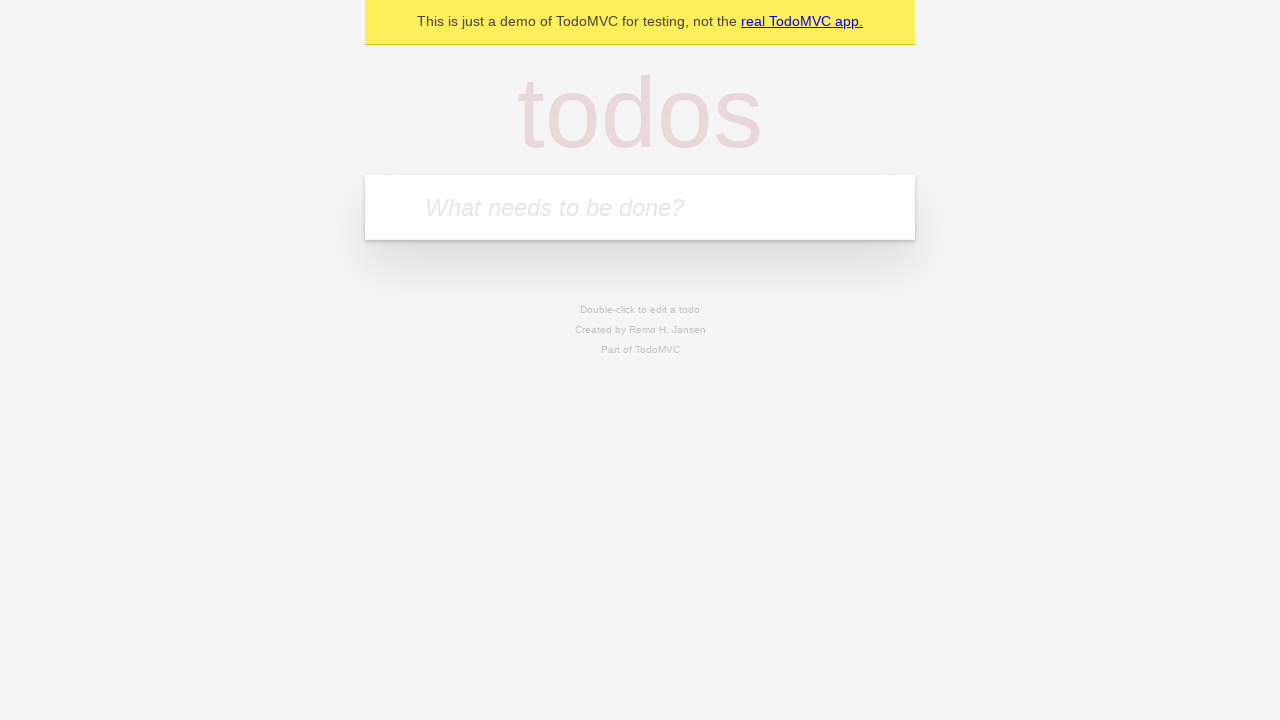

Filled new todo input with 'buy some cheese' on .new-todo
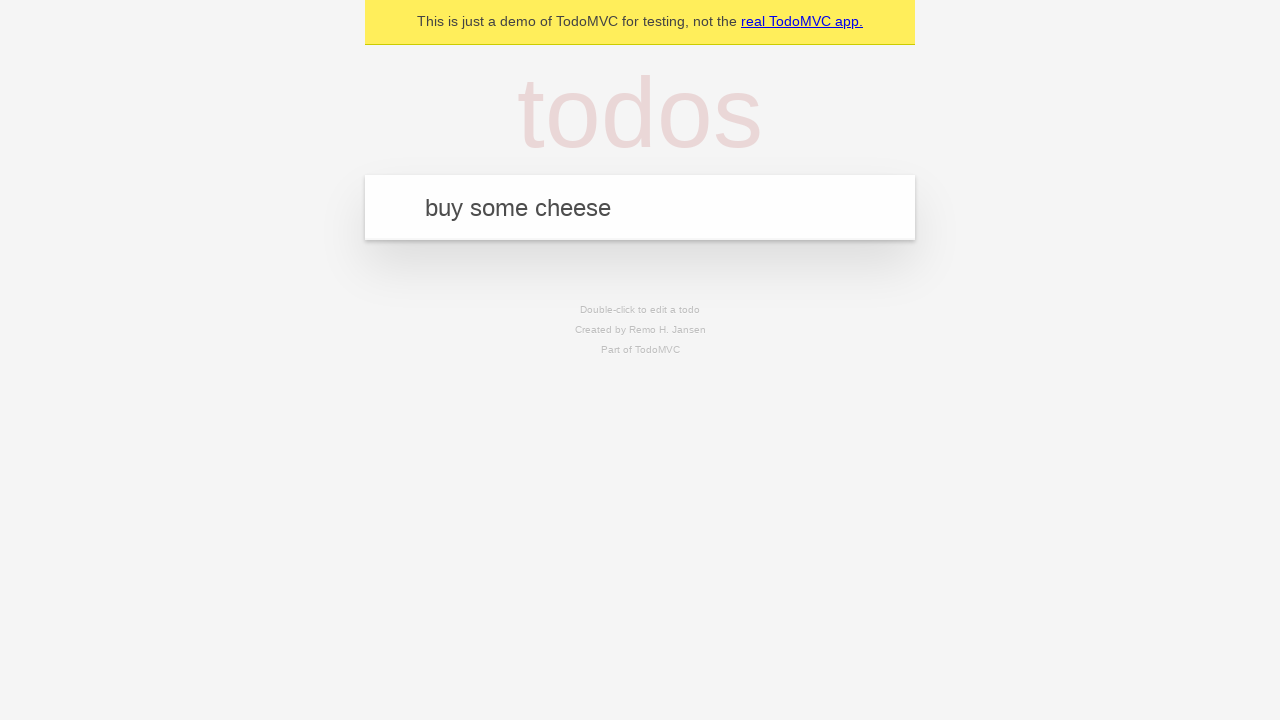

Pressed Enter to create first todo on .new-todo
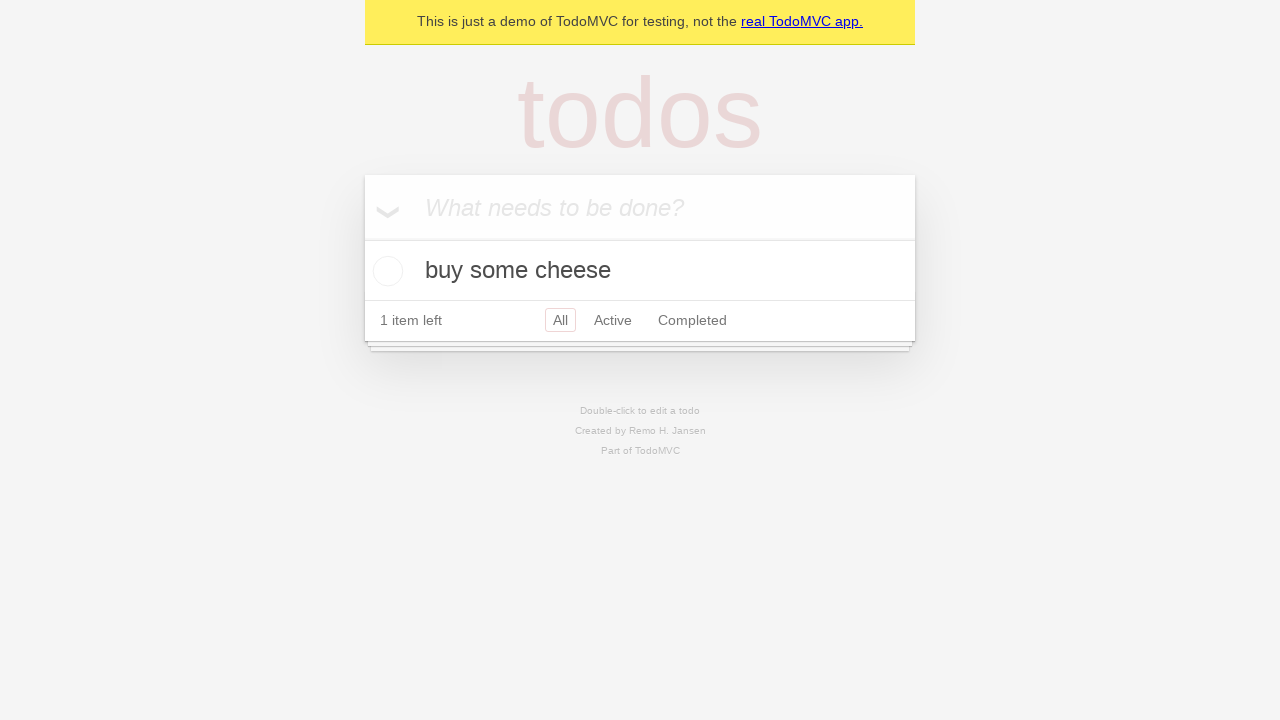

Filled new todo input with 'feed the cat' on .new-todo
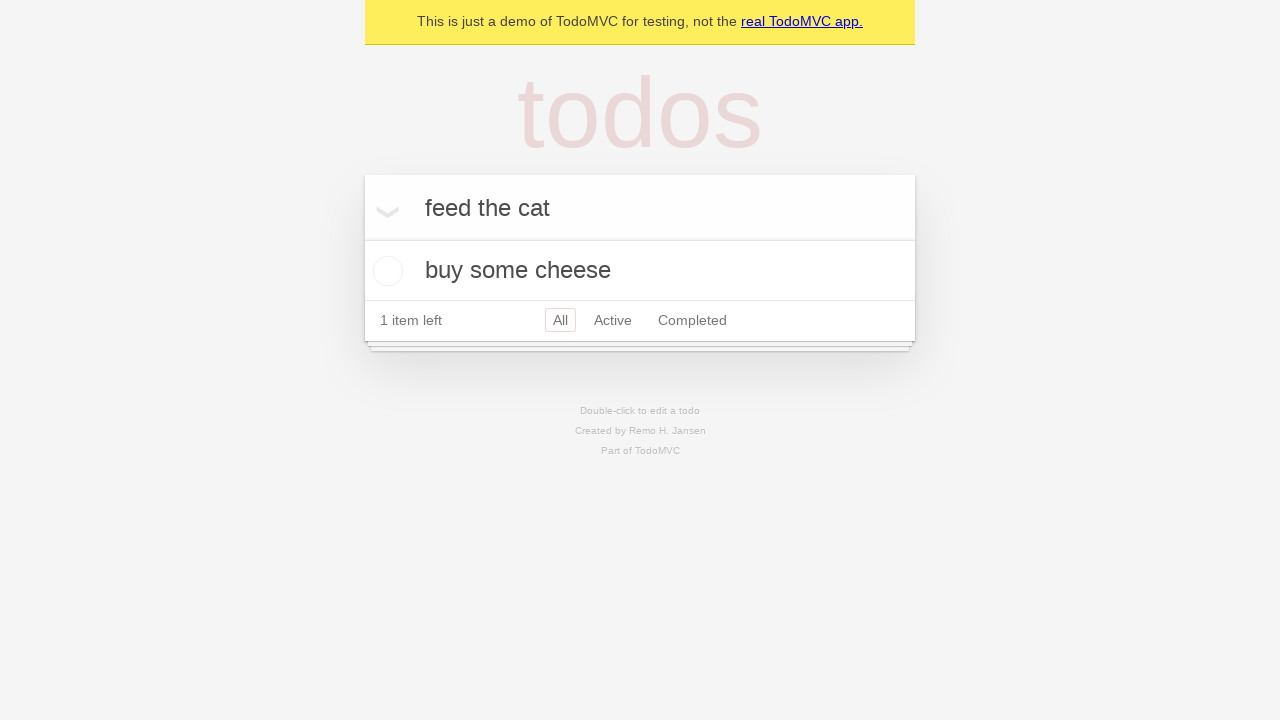

Pressed Enter to create second todo on .new-todo
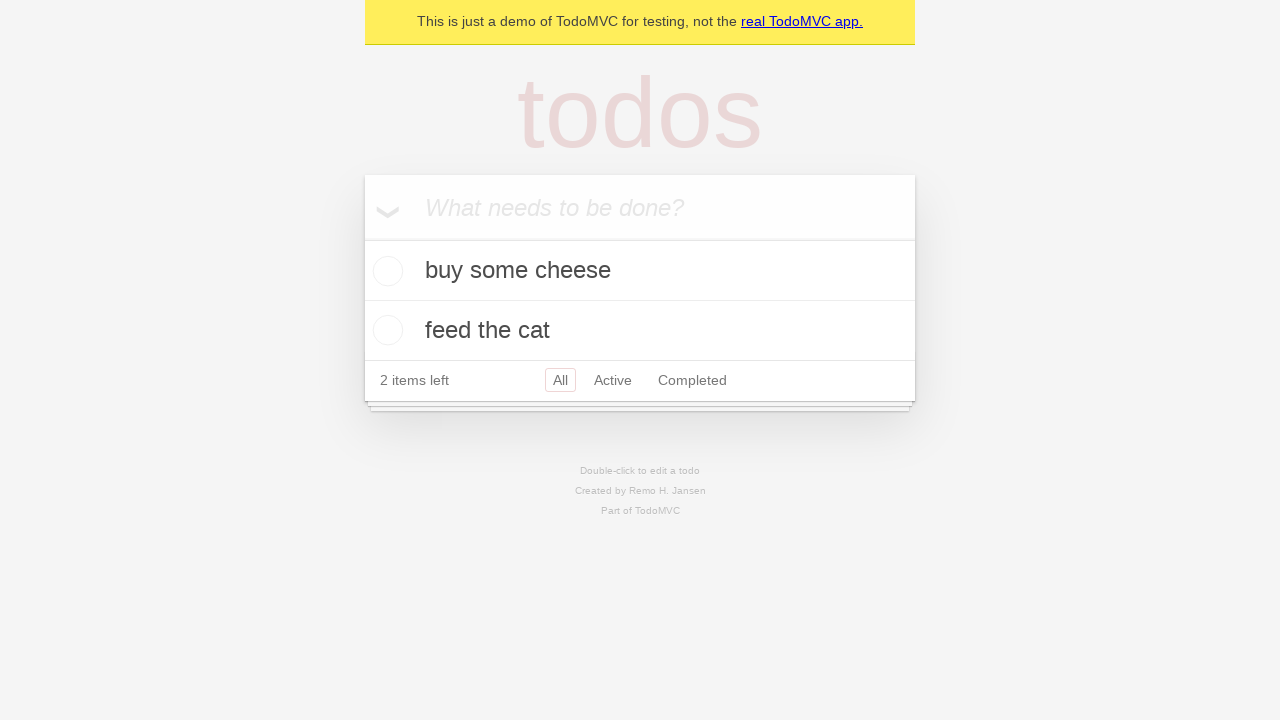

Filled new todo input with 'book a doctors appointment' on .new-todo
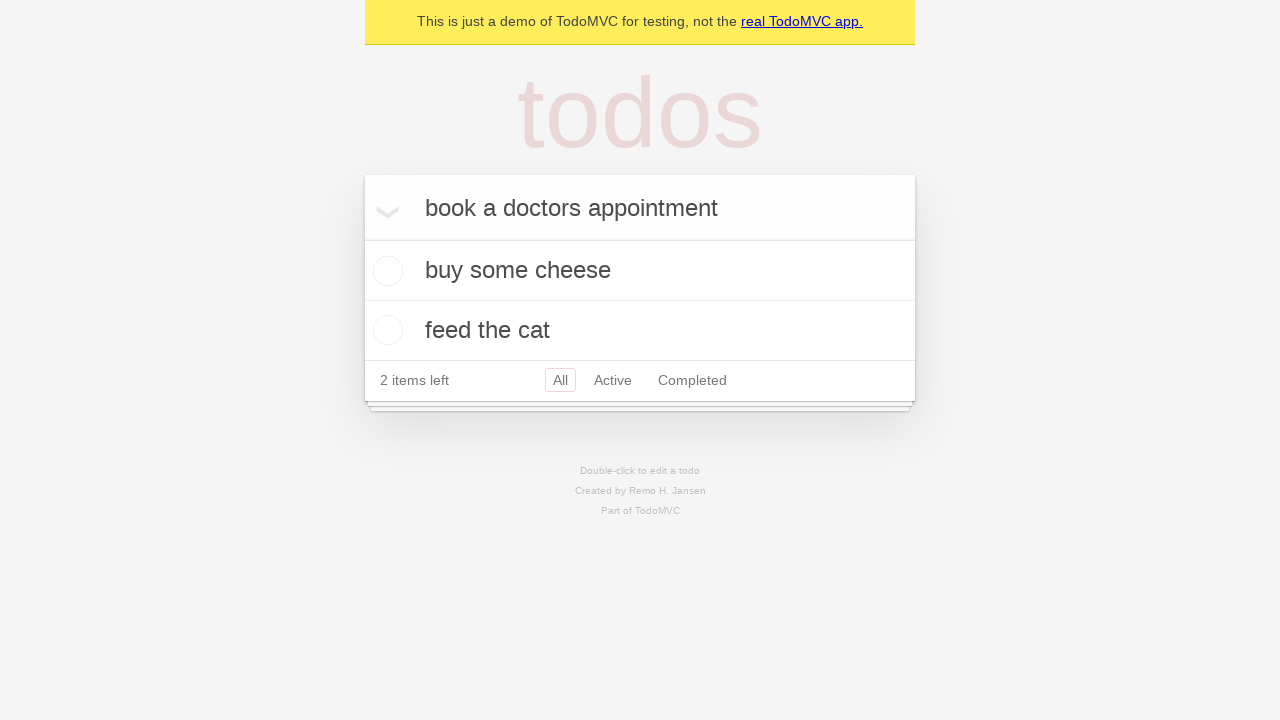

Pressed Enter to create third todo on .new-todo
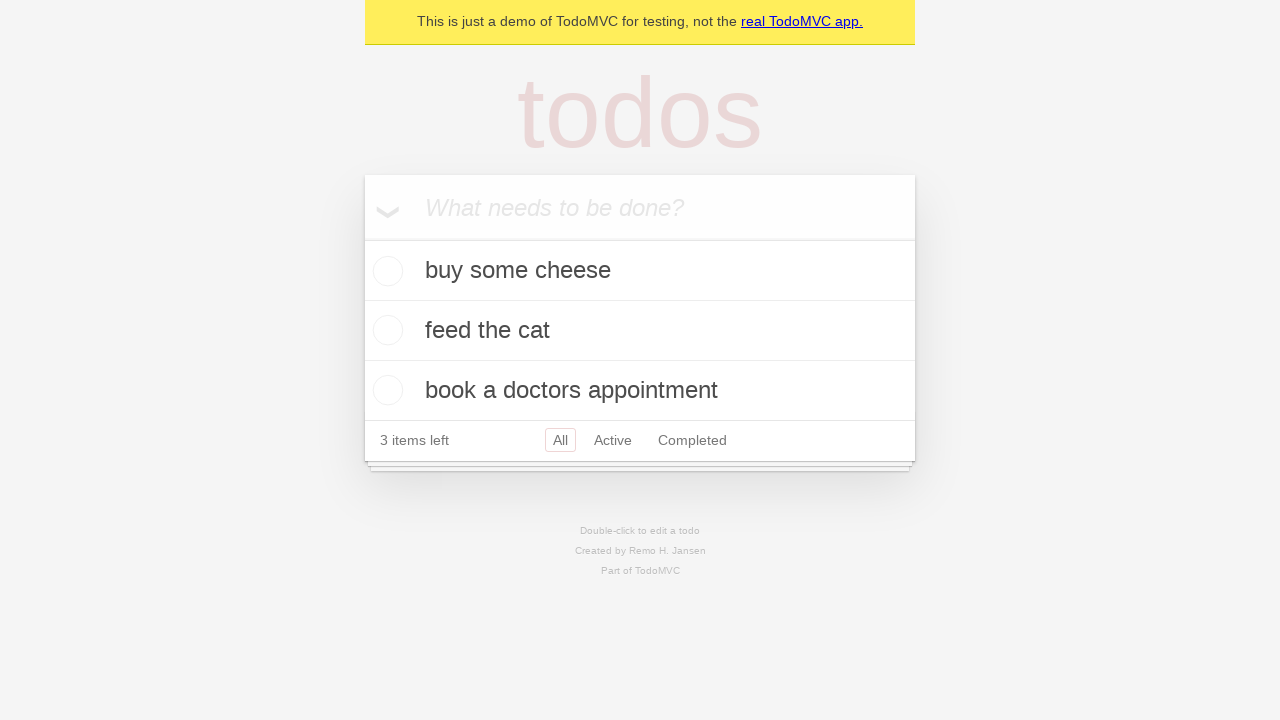

Waited for all three todos to load
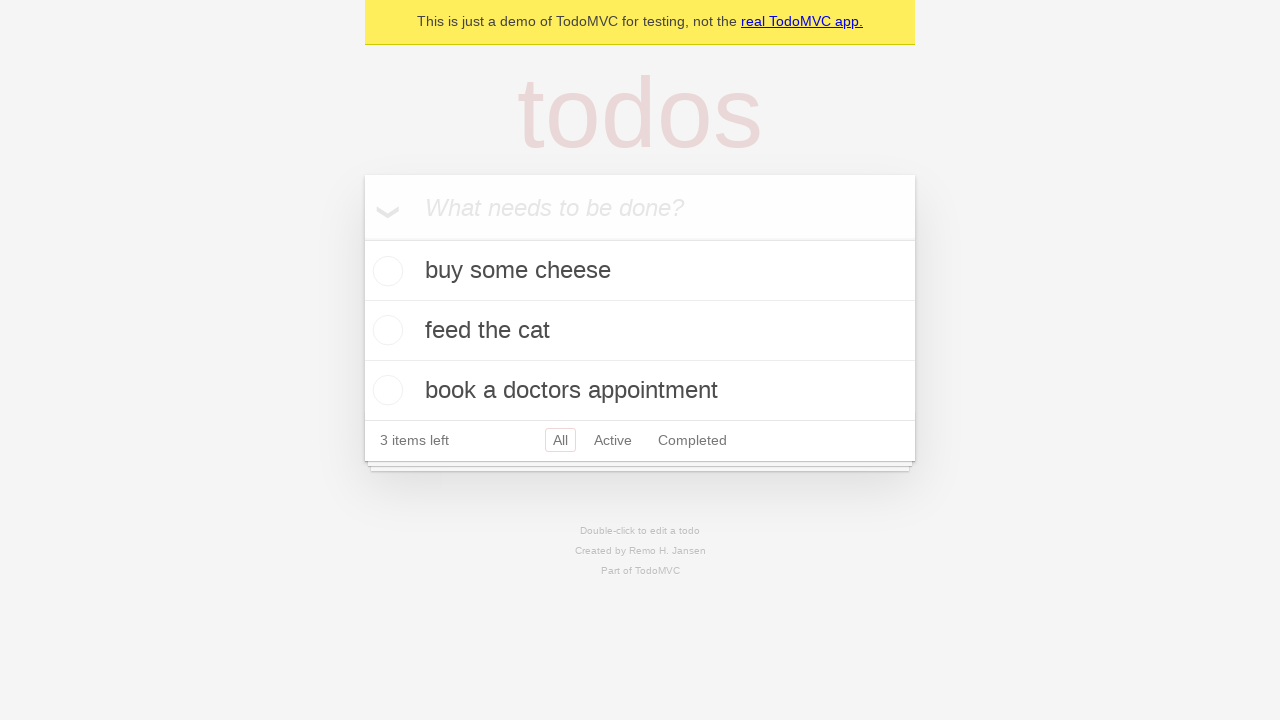

Checked the first todo as completed at (385, 271) on .todo-list li .toggle >> nth=0
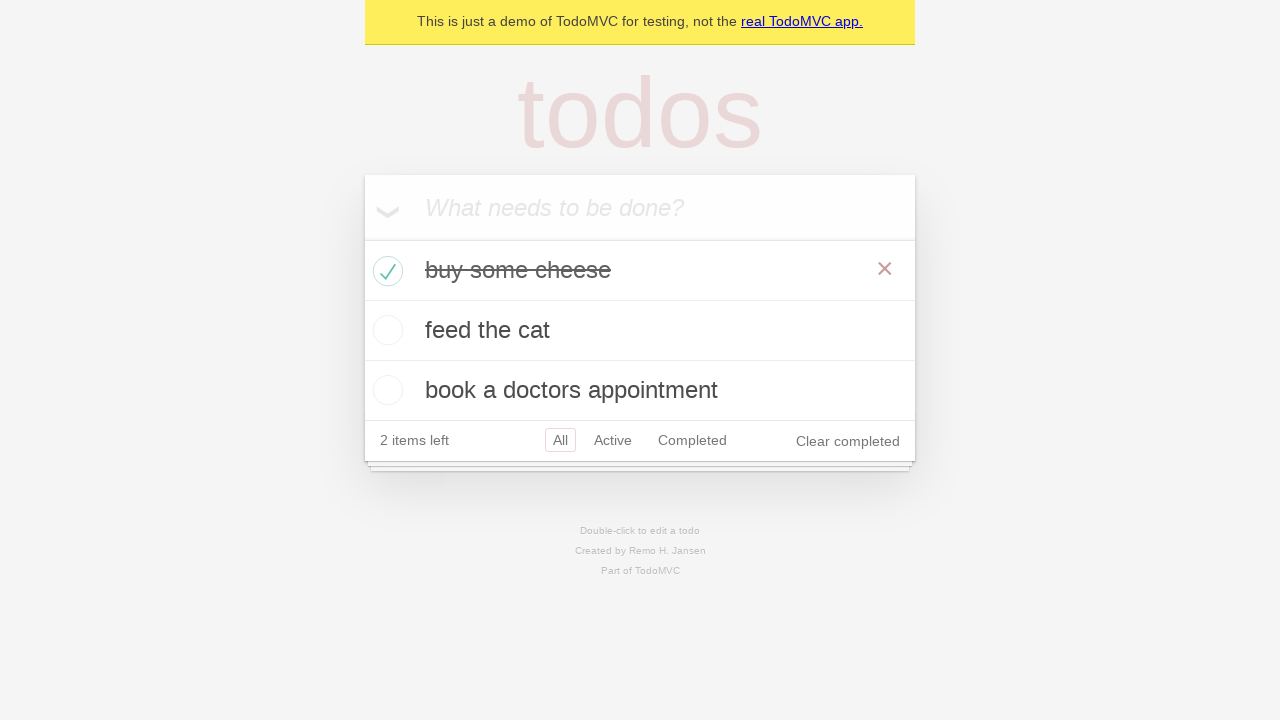

Clicked clear completed button to remove completed todo at (848, 441) on .clear-completed
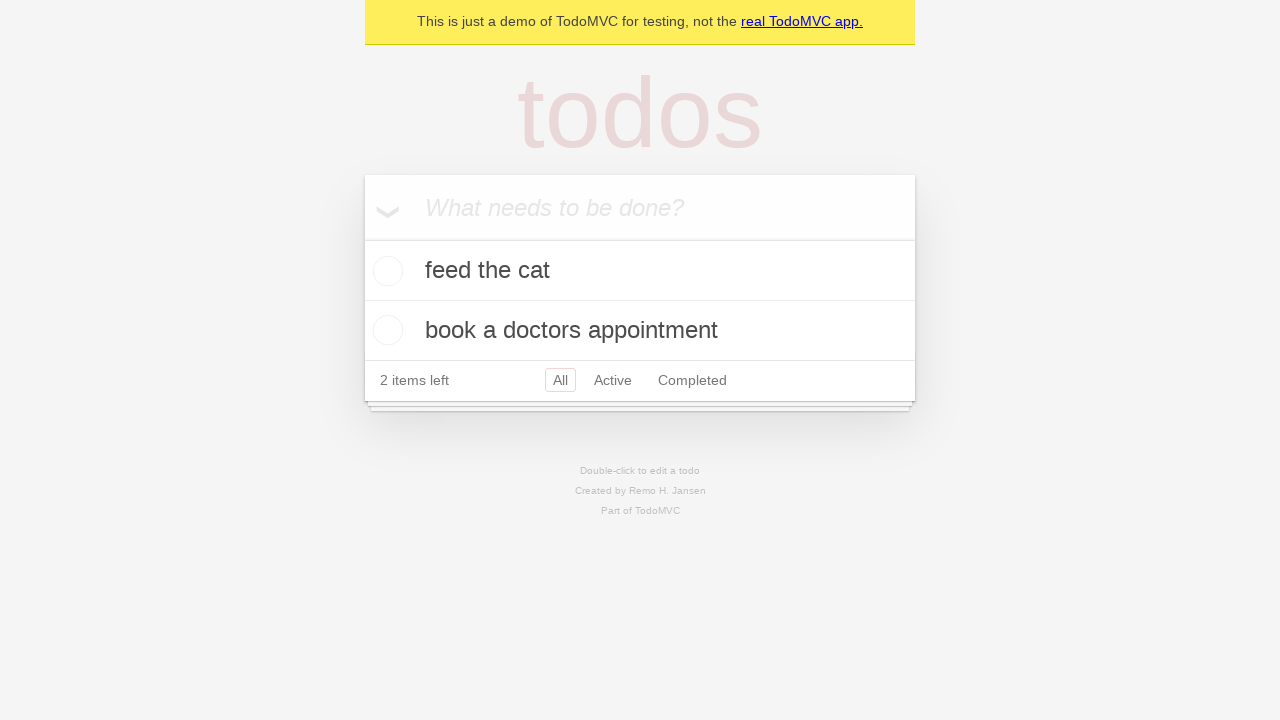

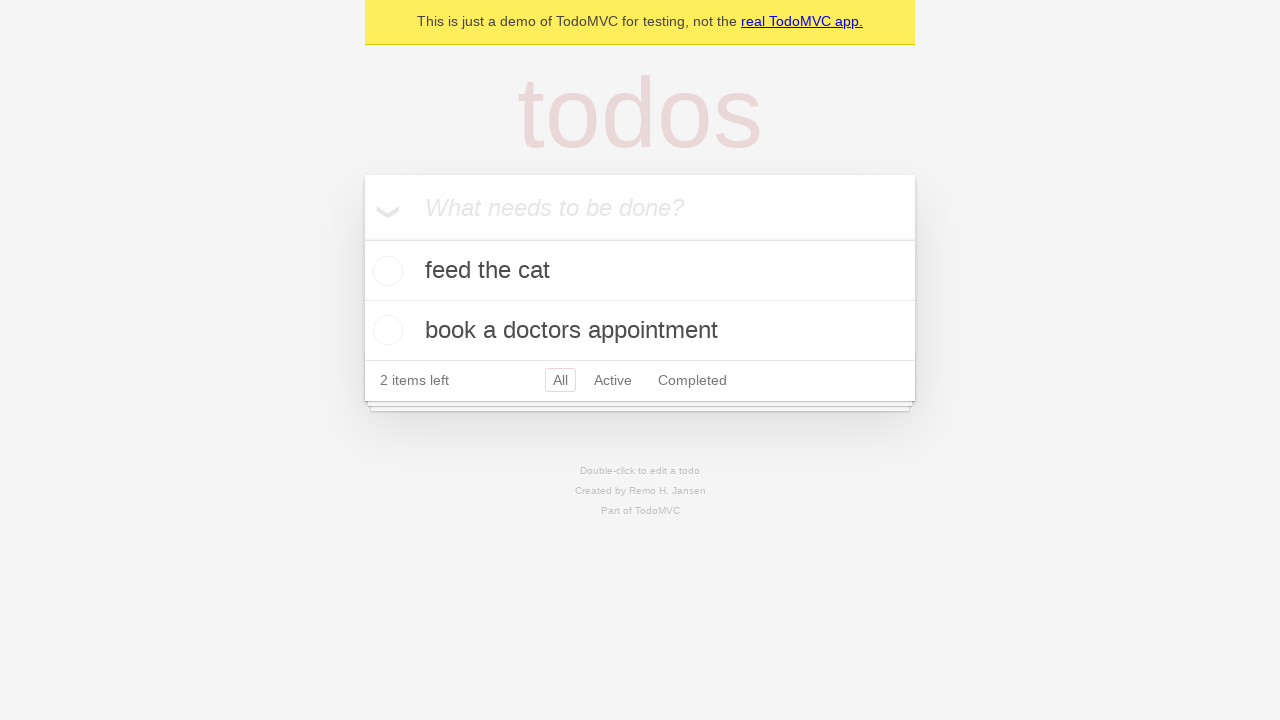